Tests different types of JavaScript alerts including simple alert, confirmation dialog, and prompt dialog by interacting with them in various ways

Starting URL: https://demoqa.com/alerts

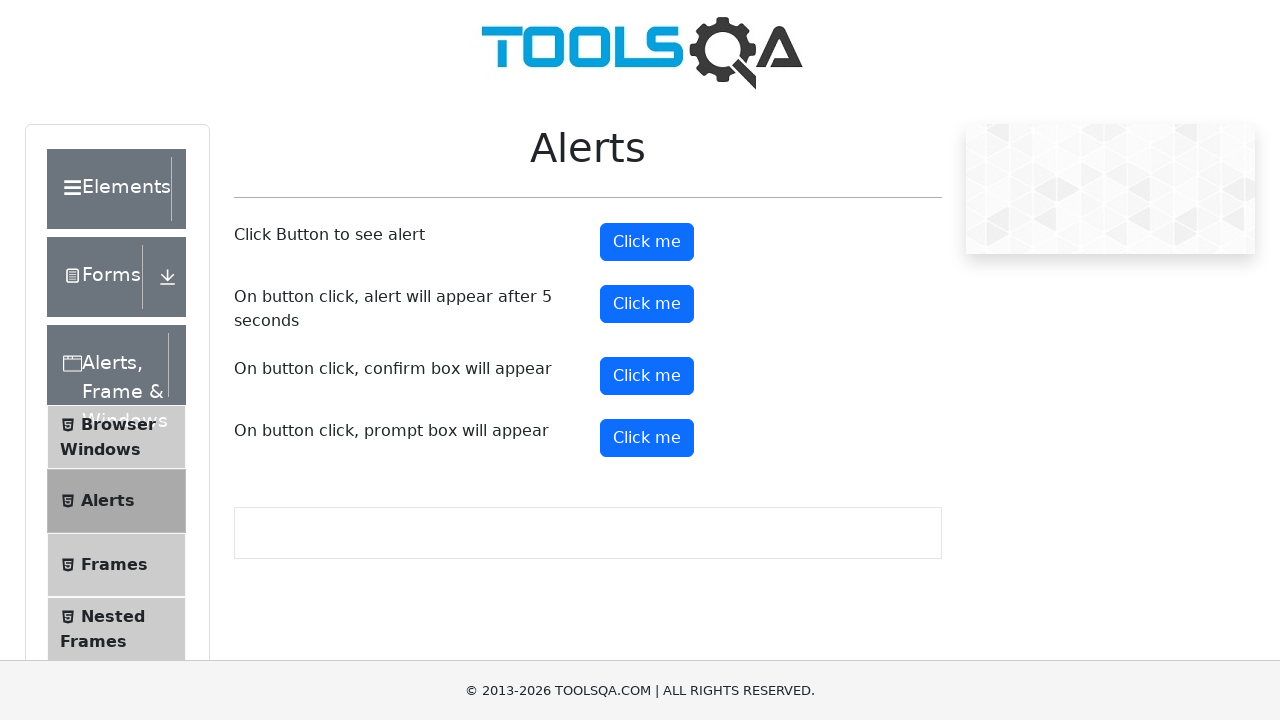

Clicked button to trigger simple alert at (647, 242) on xpath=//*[@id='alertButton']
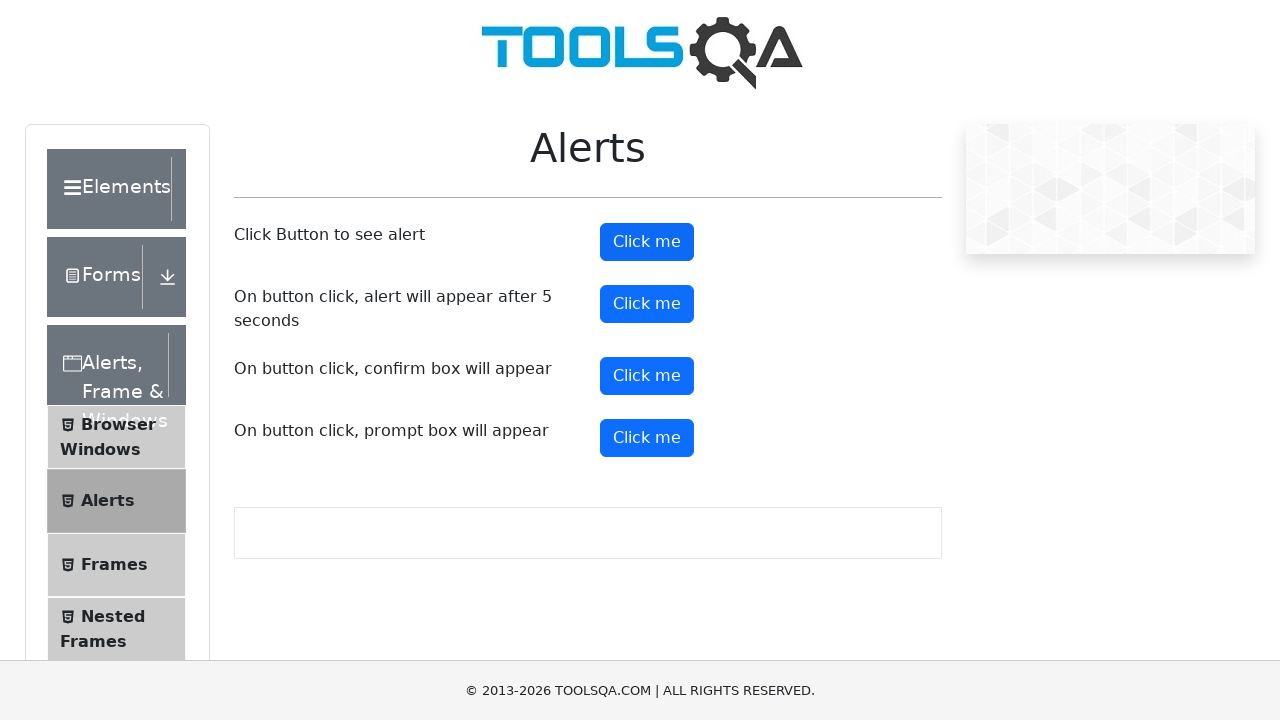

Set up dialog handler to accept simple alert
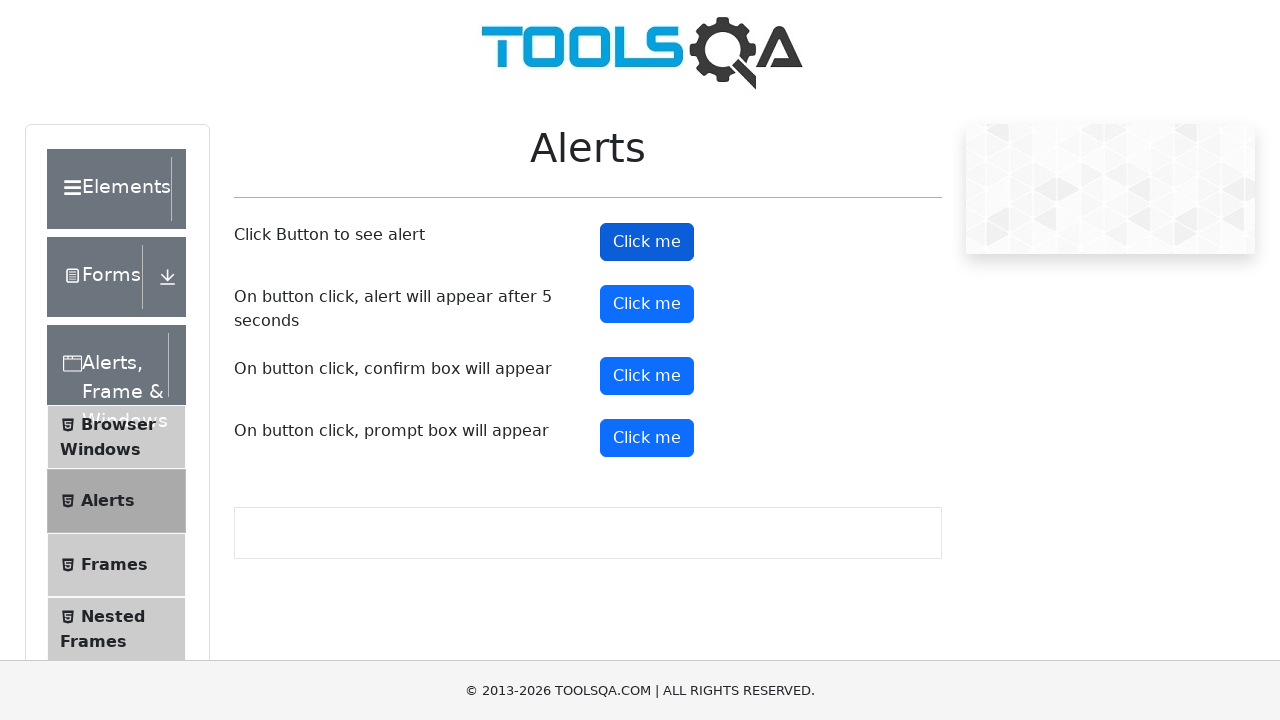

Clicked button to trigger confirmation dialog at (647, 376) on xpath=//*[@id='confirmButton']
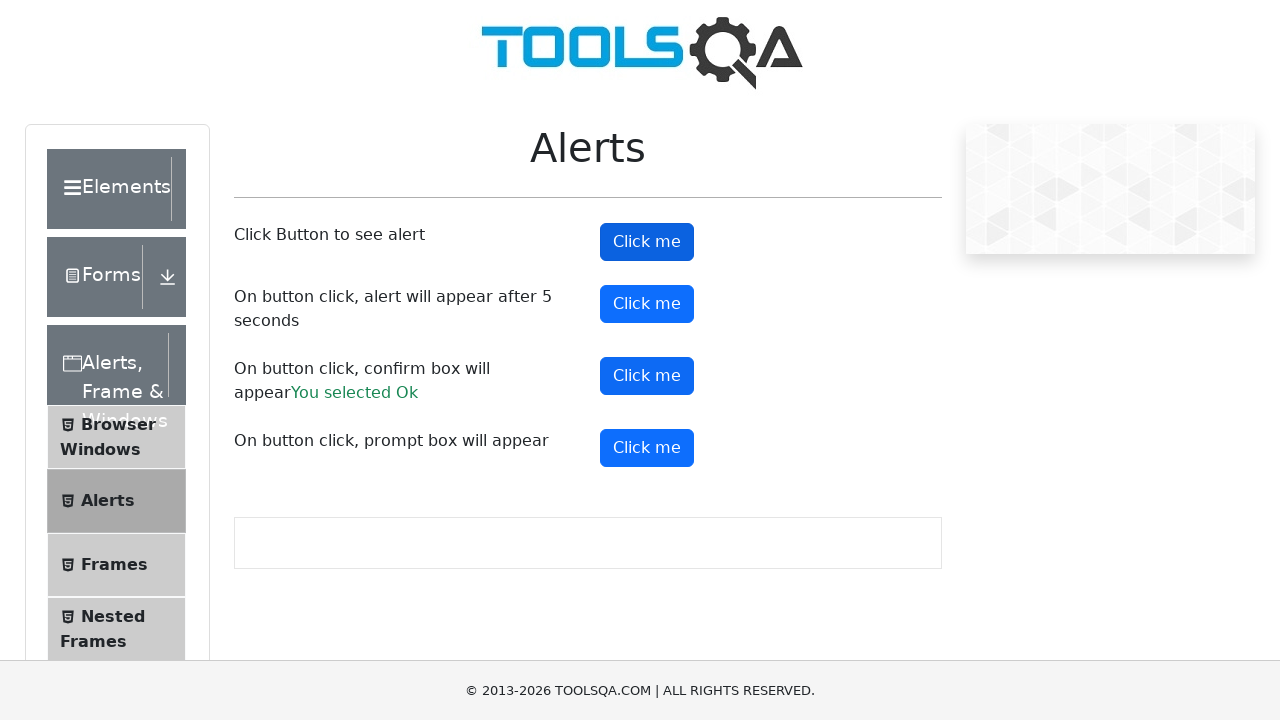

Set up dialog handler to dismiss confirmation dialog
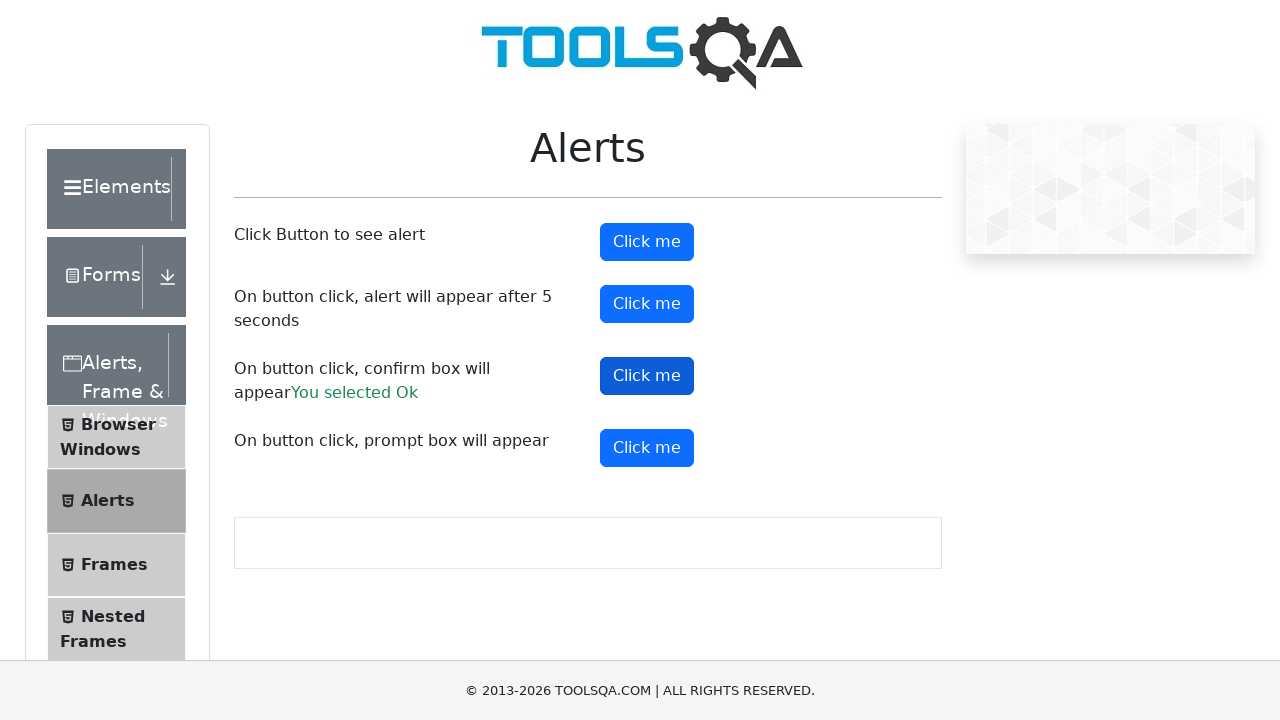

Located prompt button element
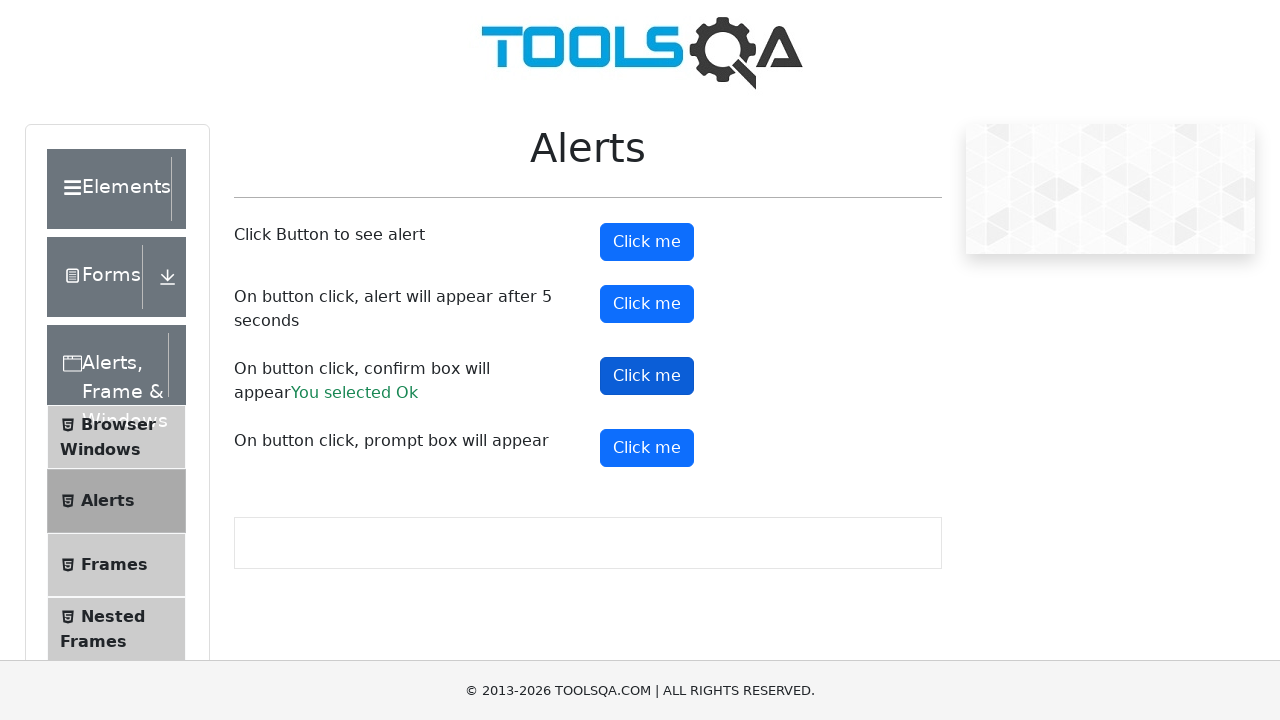

Scrolled prompt button into view
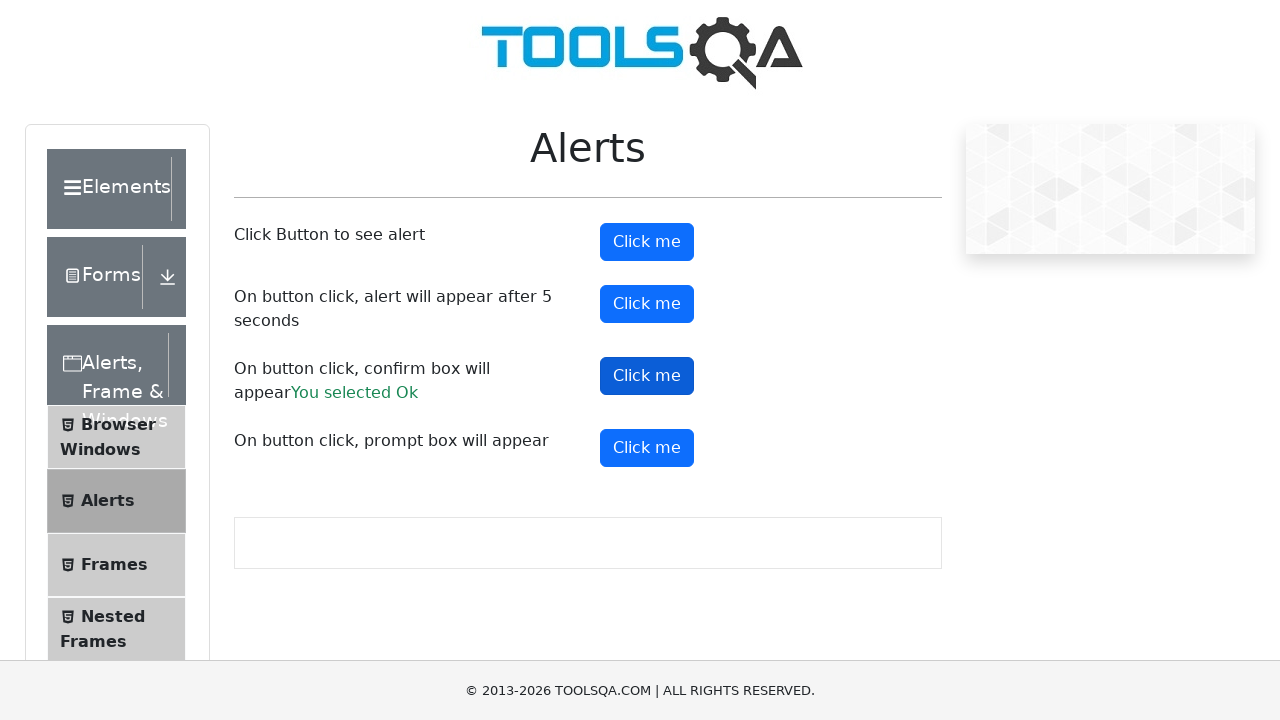

Set up dialog handler to accept prompt with 'Some text'
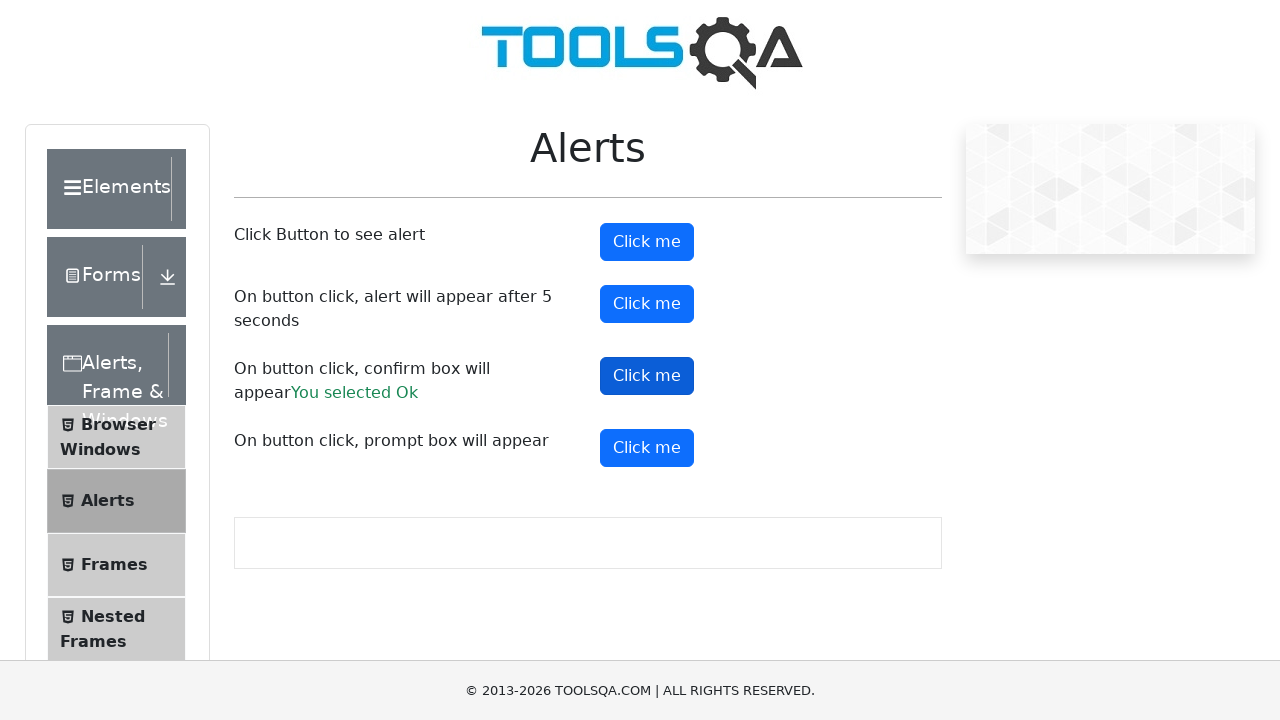

Clicked prompt button to trigger prompt dialog at (647, 448) on xpath=//*[@id='promtButton']
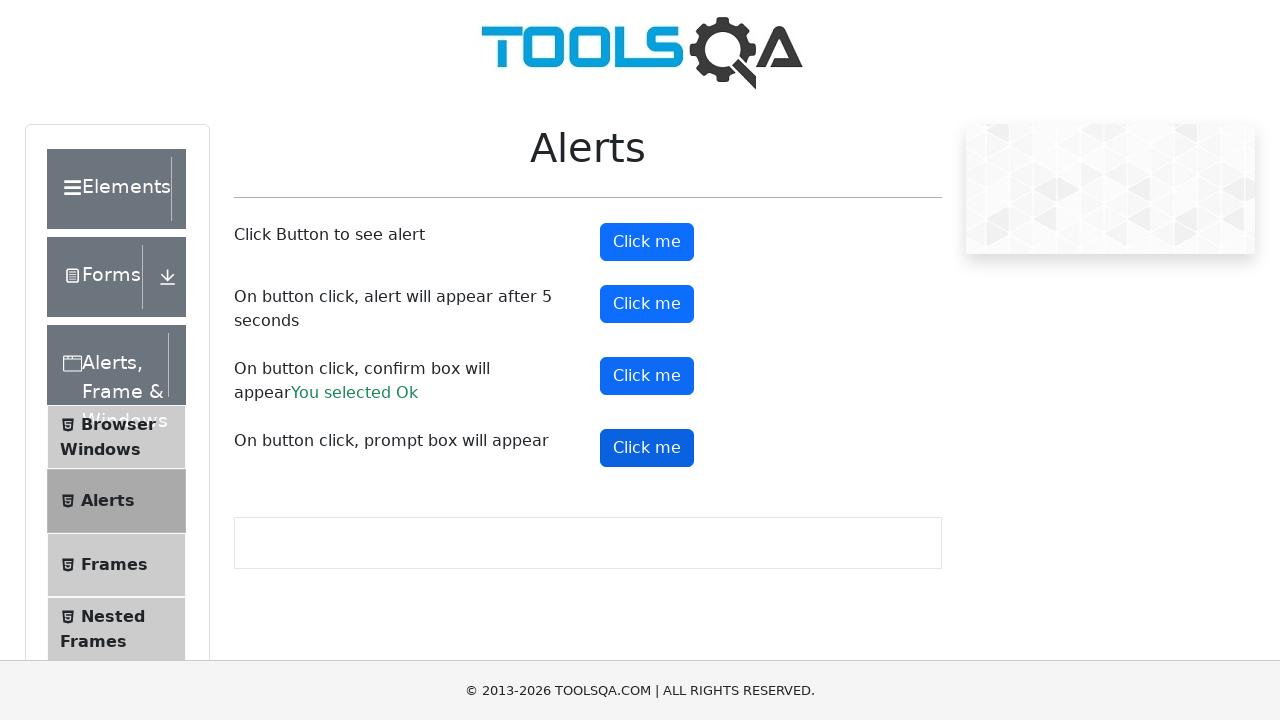

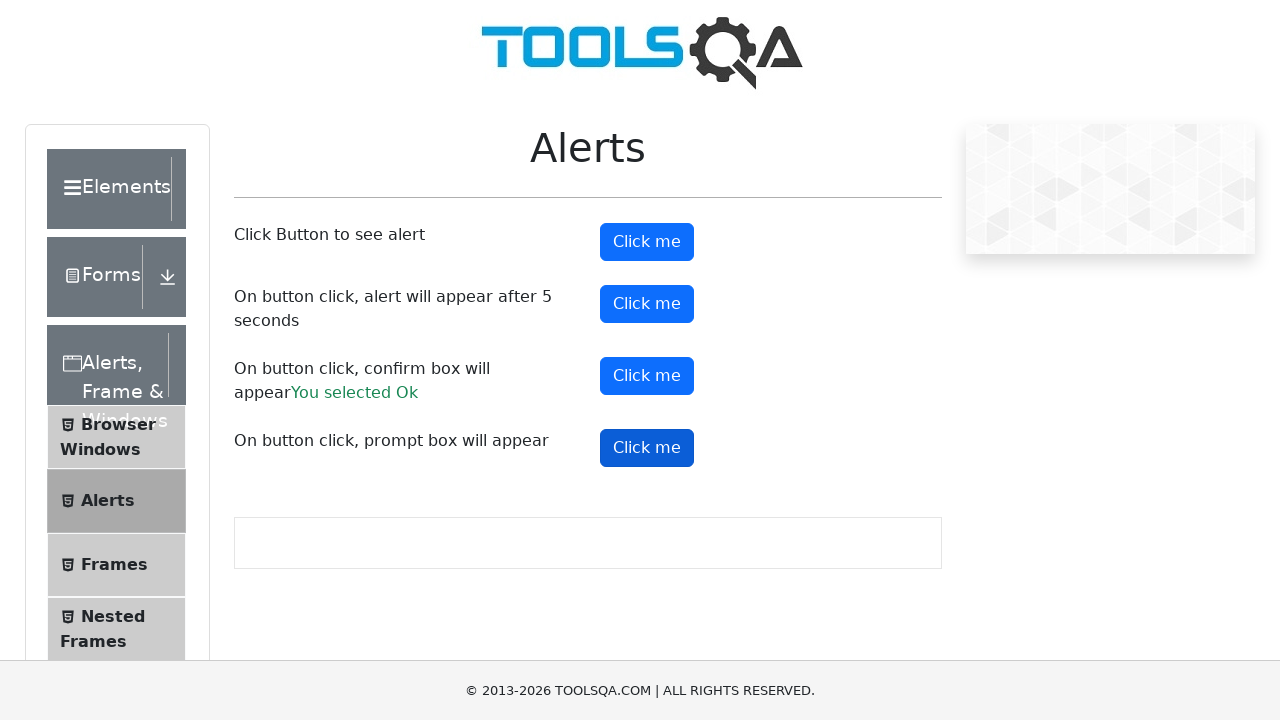